Tests browser window handling by clicking a Help link that opens a new window/tab, then switching to the new window and back to verify window management works correctly.

Starting URL: https://accounts.google.com/signup

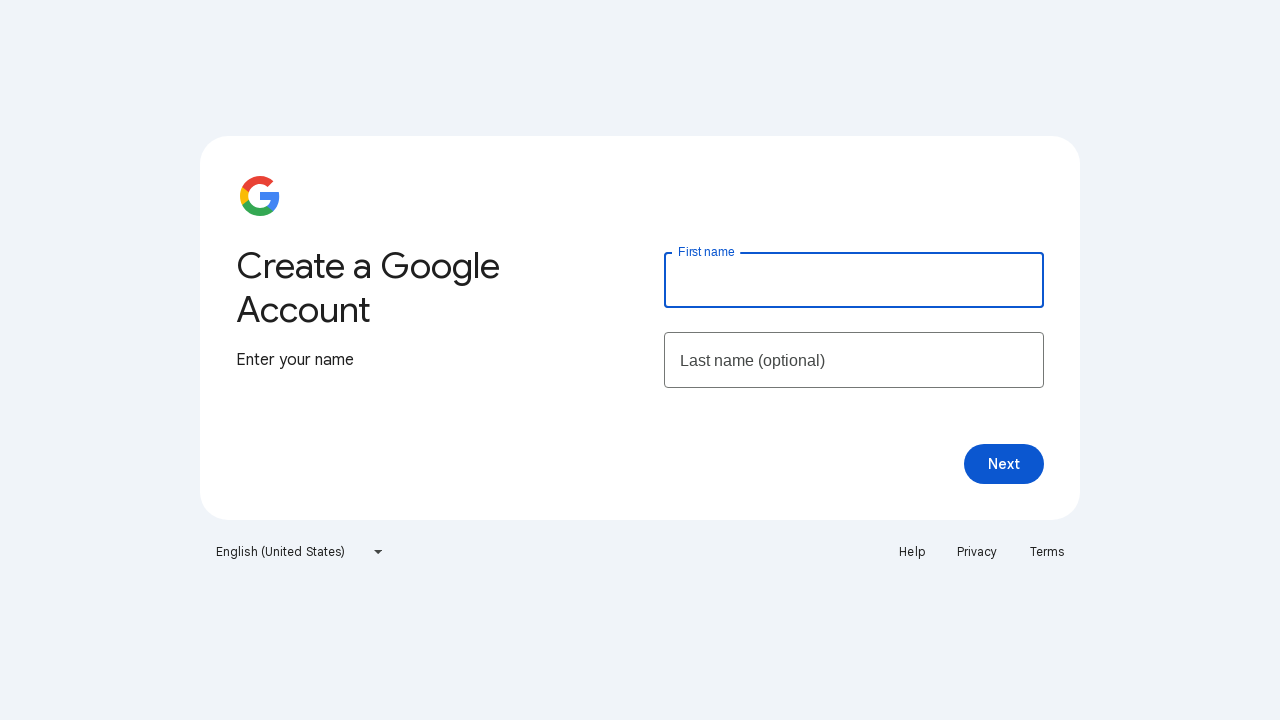

Clicked Help link to open new window/tab at (912, 552) on text=Help
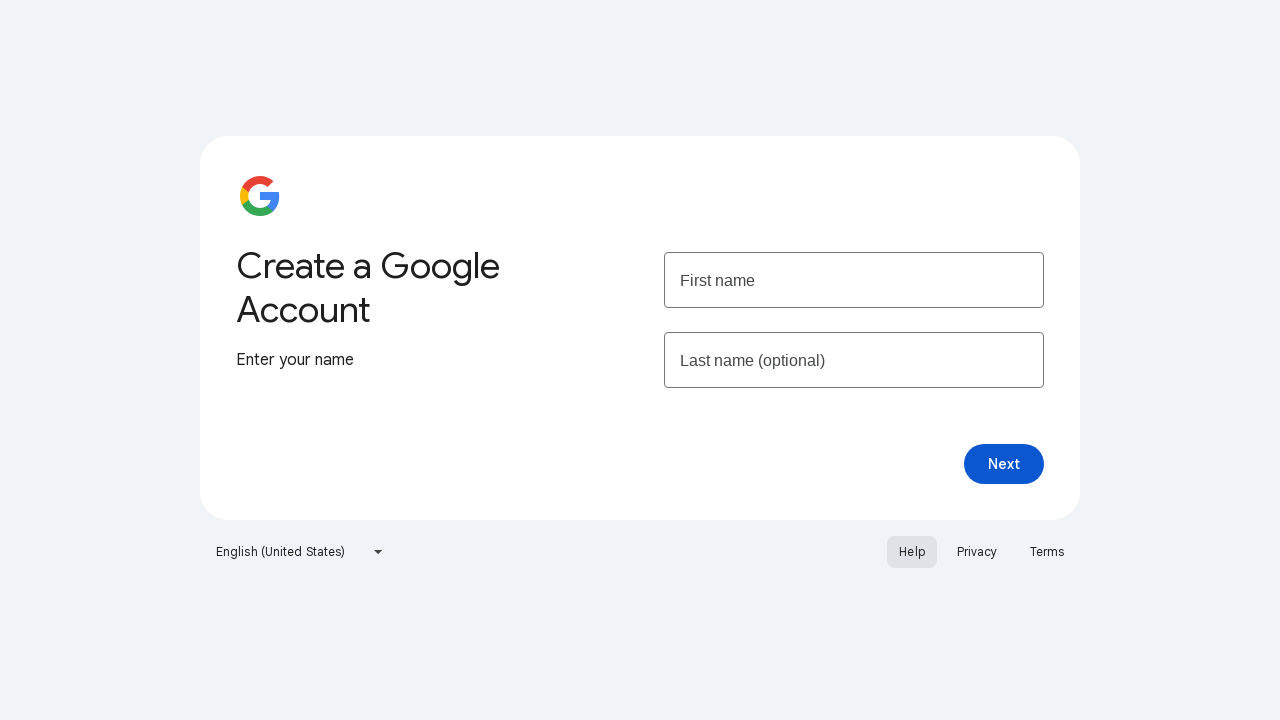

Captured new page object from context
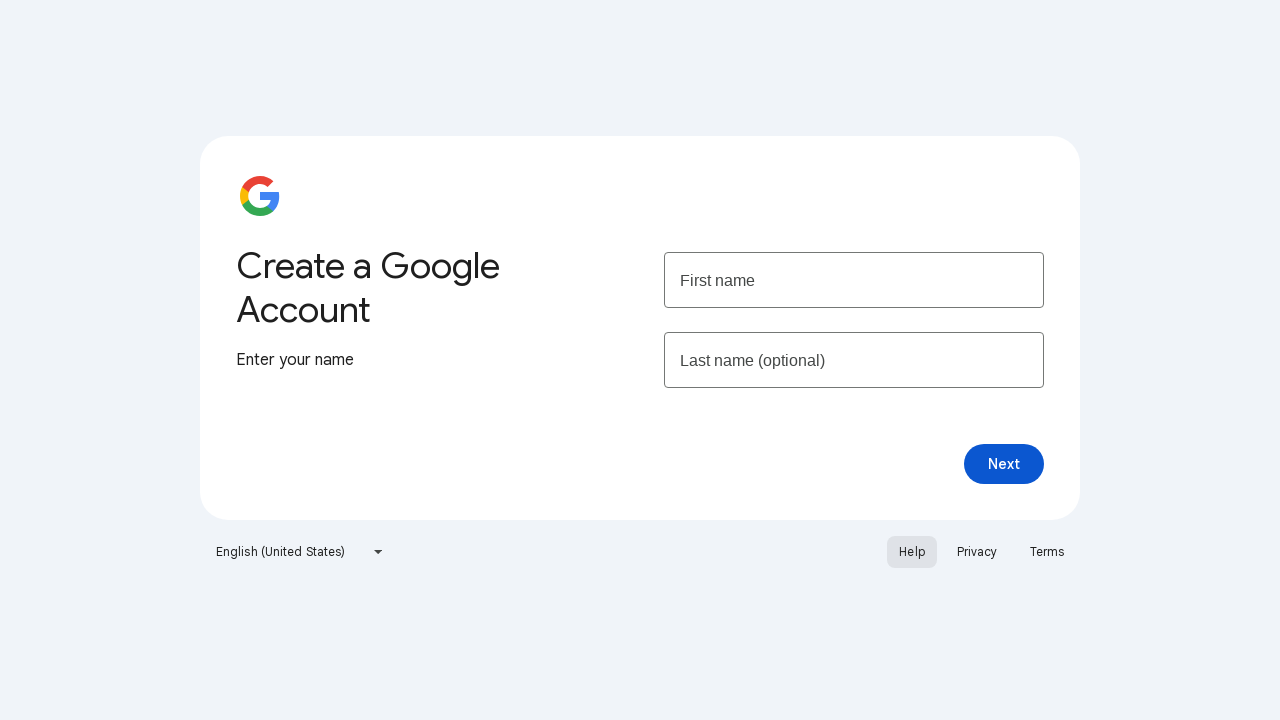

New page finished loading
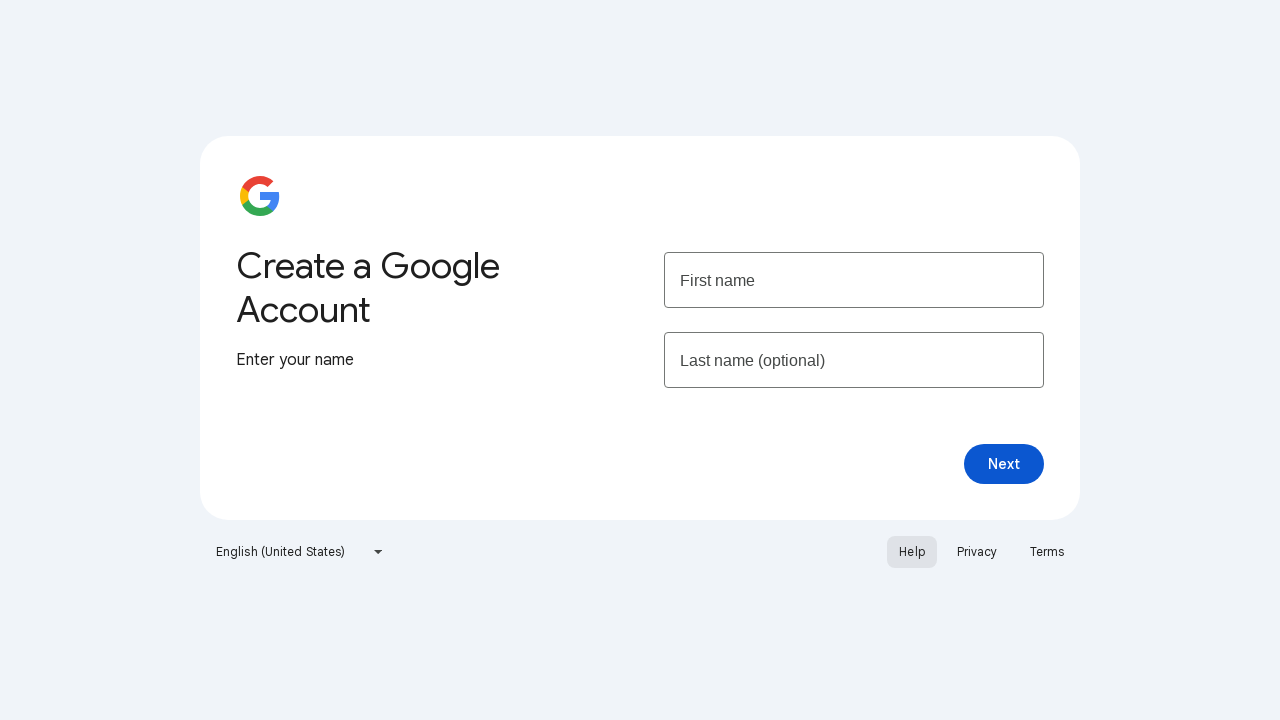

Switched back to original page
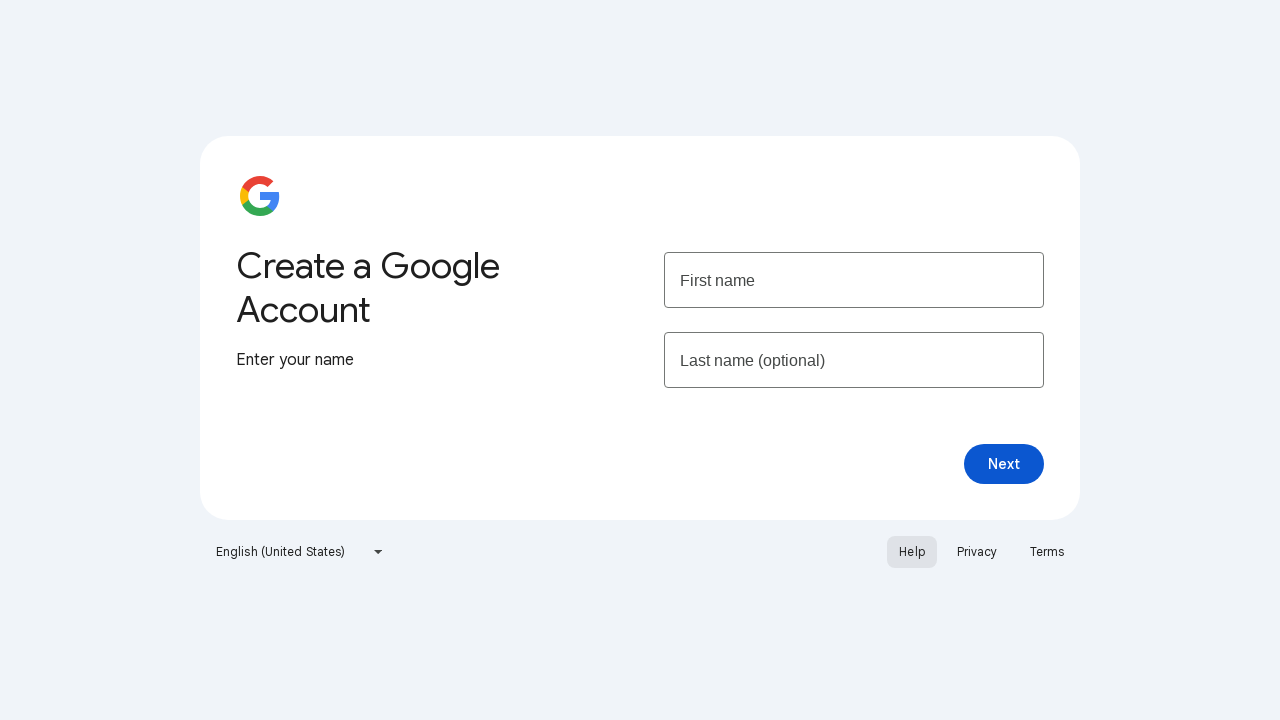

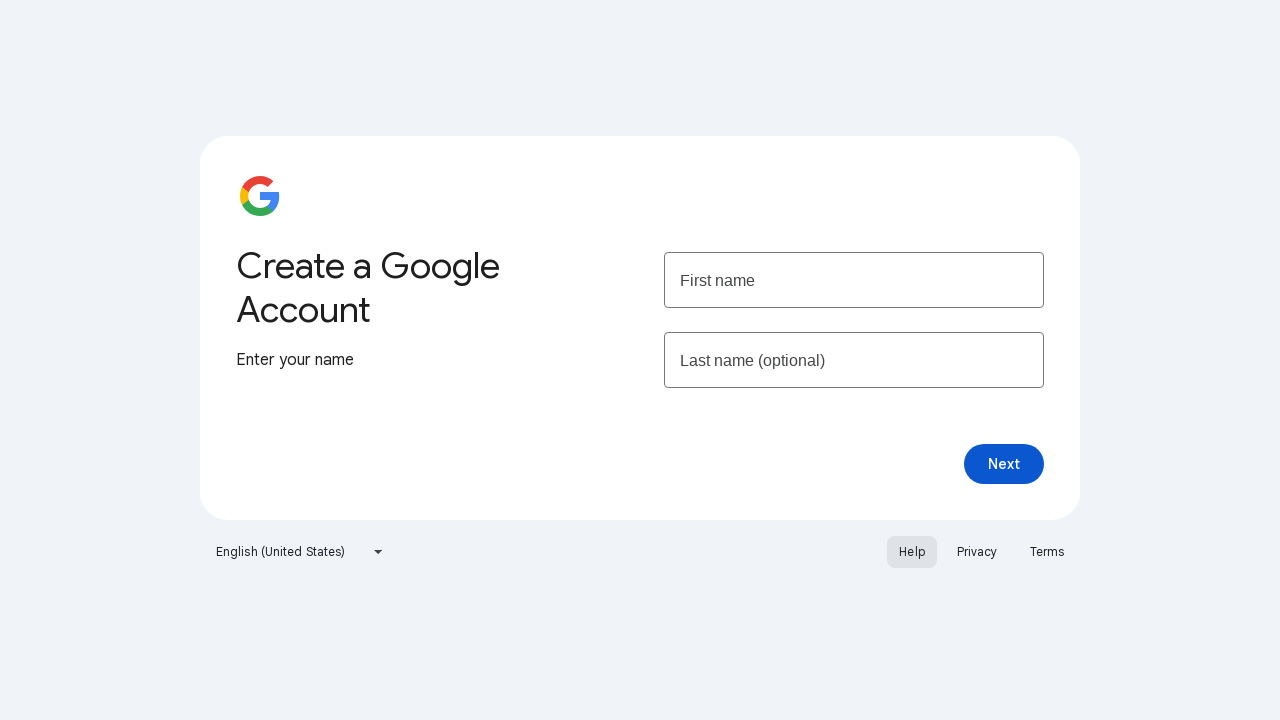